Tests navigation to the MeuIF portal by clicking on the first link in the site menu

Starting URL: https://www.ifmg.edu.br/sabara

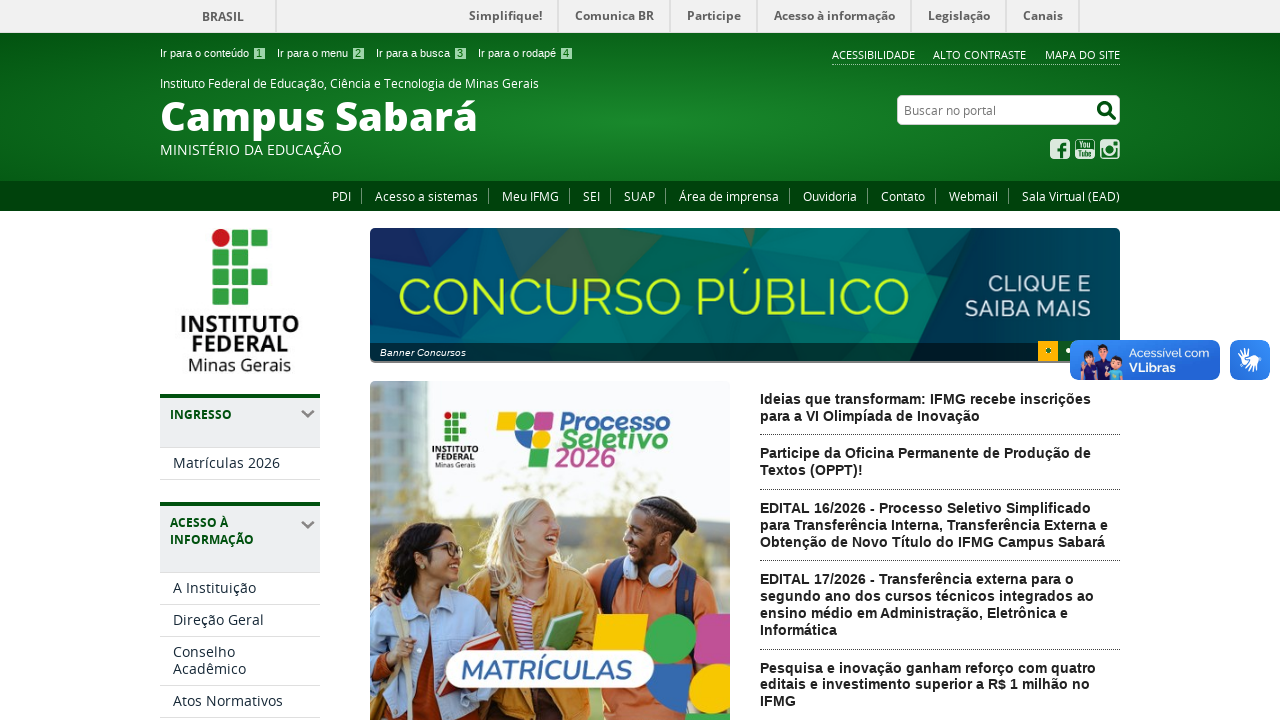

Clicked first link in site menu to navigate to MeuIF portal at (342, 196) on xpath=/html/body/div[3]/div[1]/div[2]/ul/li[1]/a
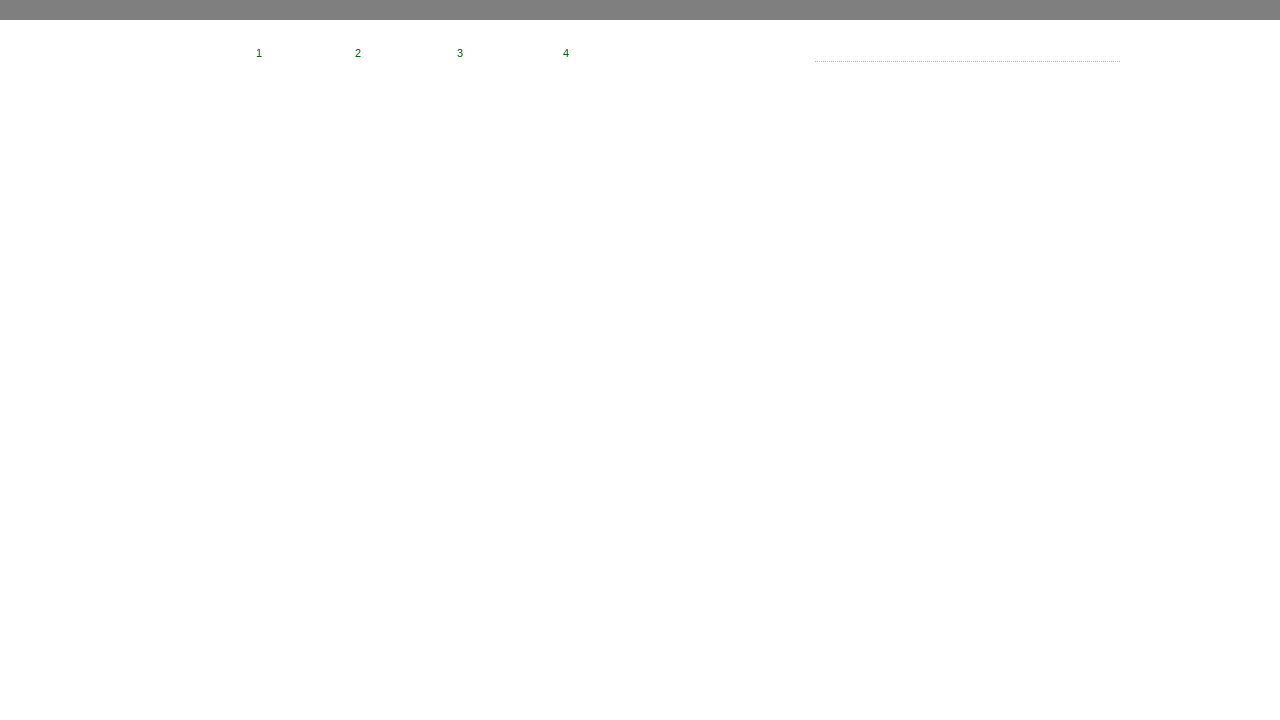

MeuIF portal page loaded successfully
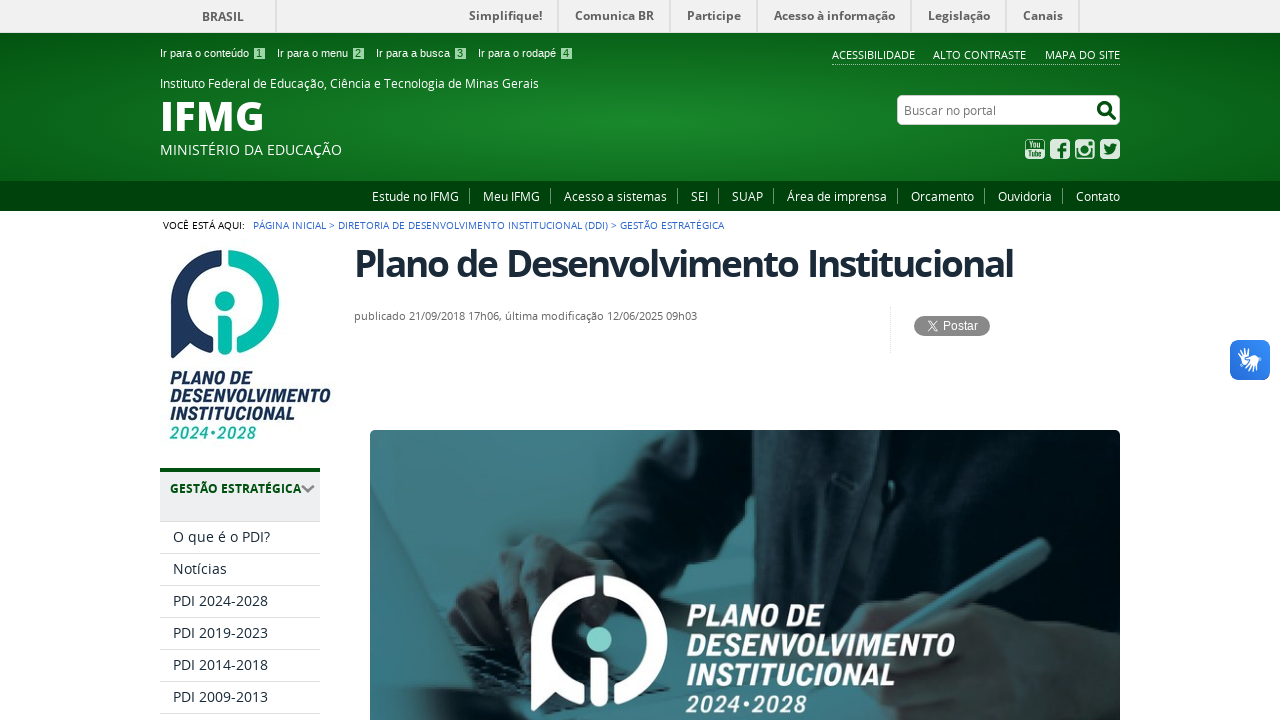

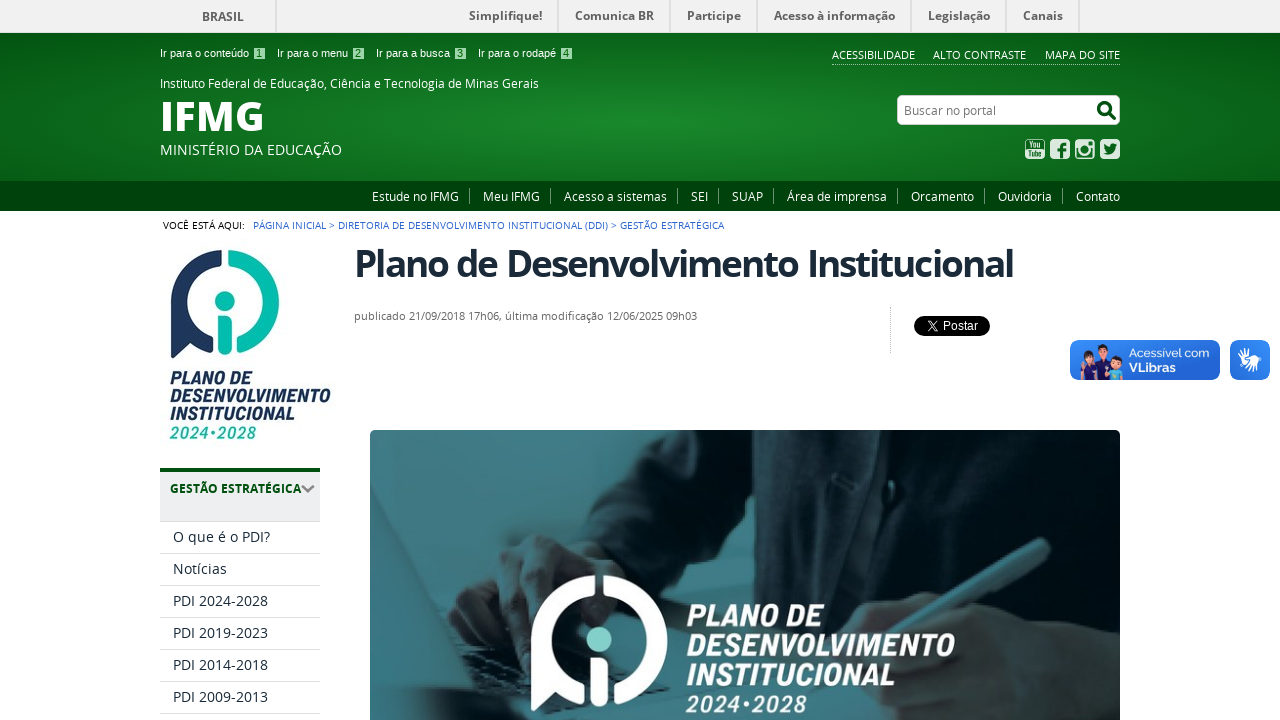